Tests the Round Trip option on the Savaari travel booking website by clicking the Round Trip button and verifying it is displayed correctly.

Starting URL: https://savaari.com/

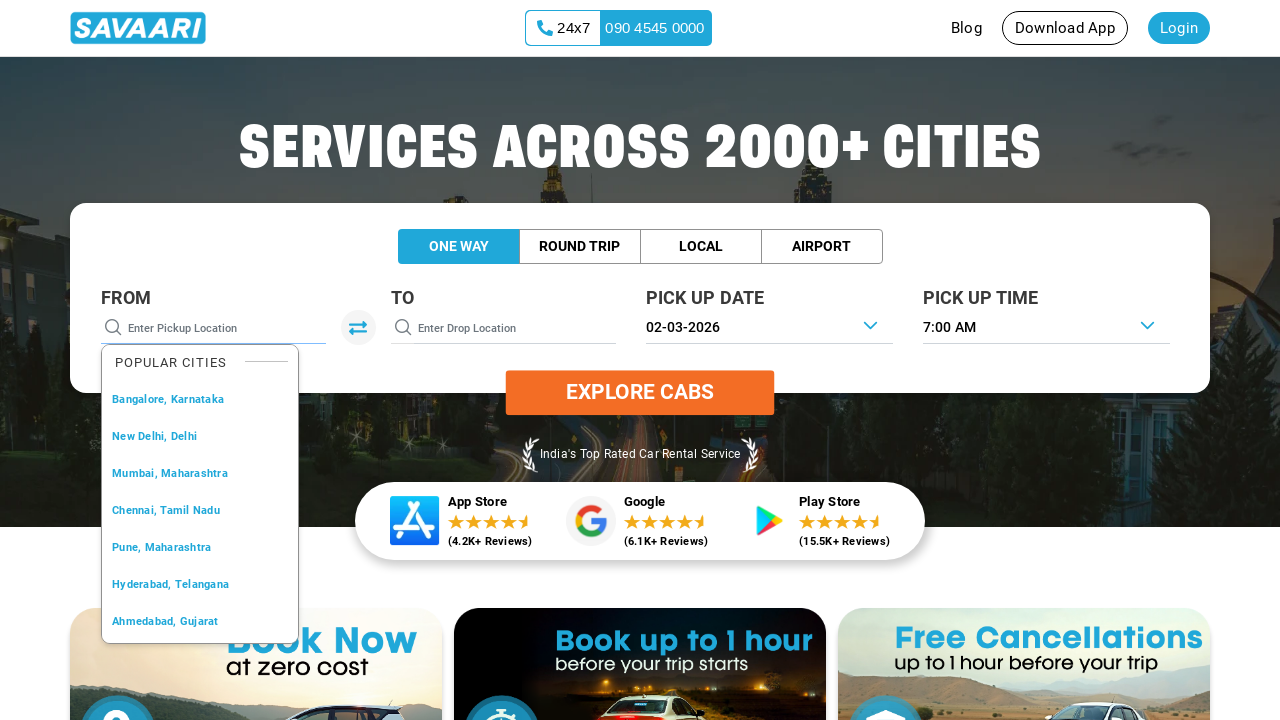

Clicked on Round Trip button at (580, 247) on xpath=//button[normalize-space()='Round Trip']
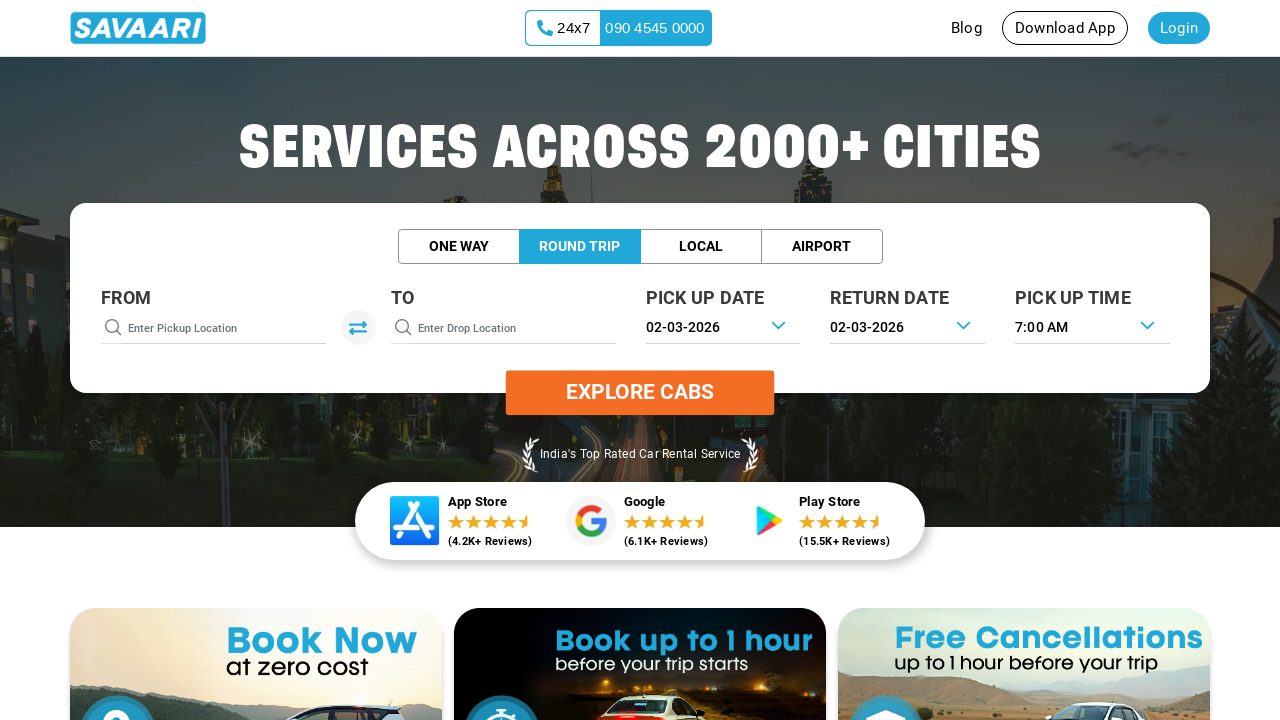

Round Trip button is visible
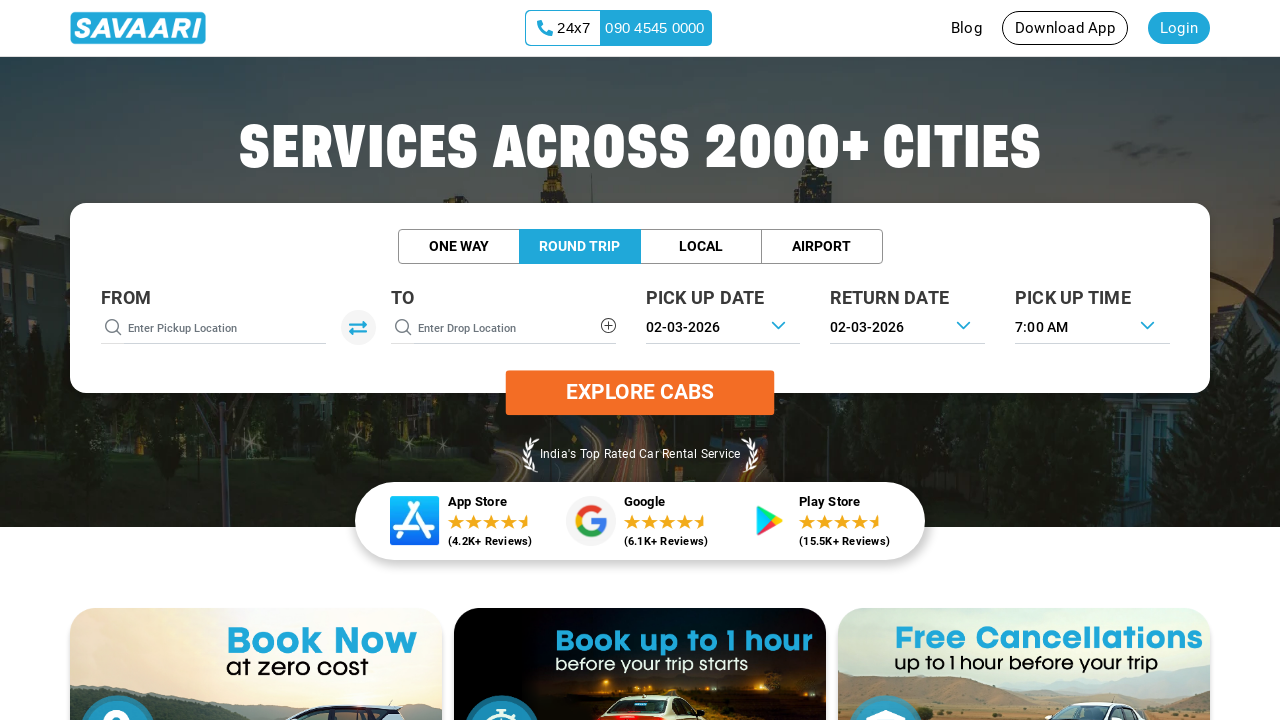

Verified Round Trip button is displayed correctly
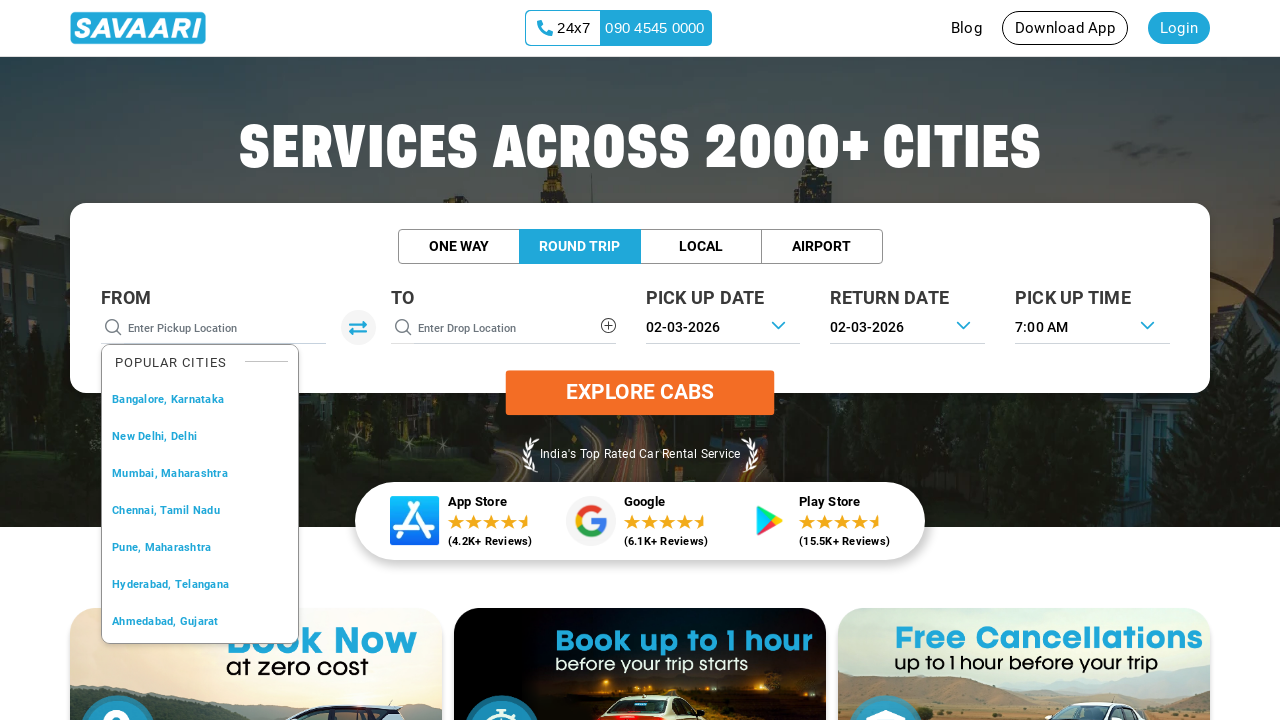

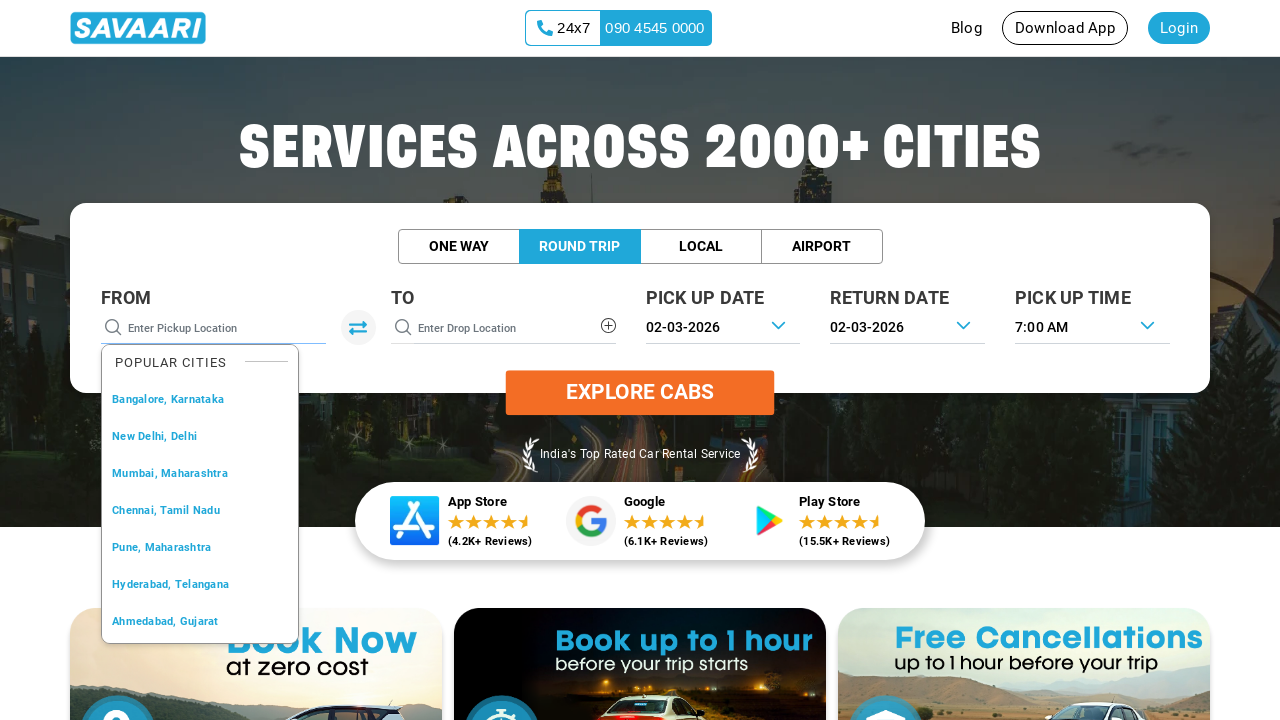